Navigates to whatismyipaddress.com and waits for the page content to fully load

Starting URL: https://whatismyipaddress.com/

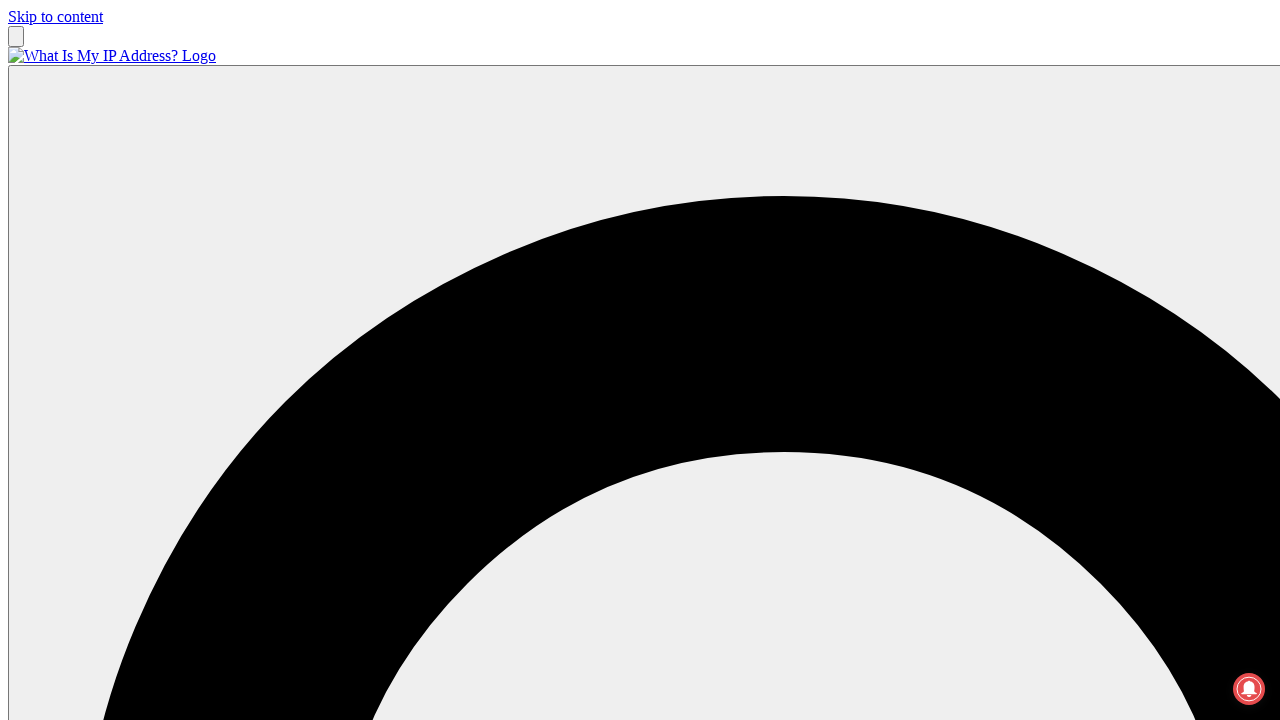

Navigated to whatismyipaddress.com
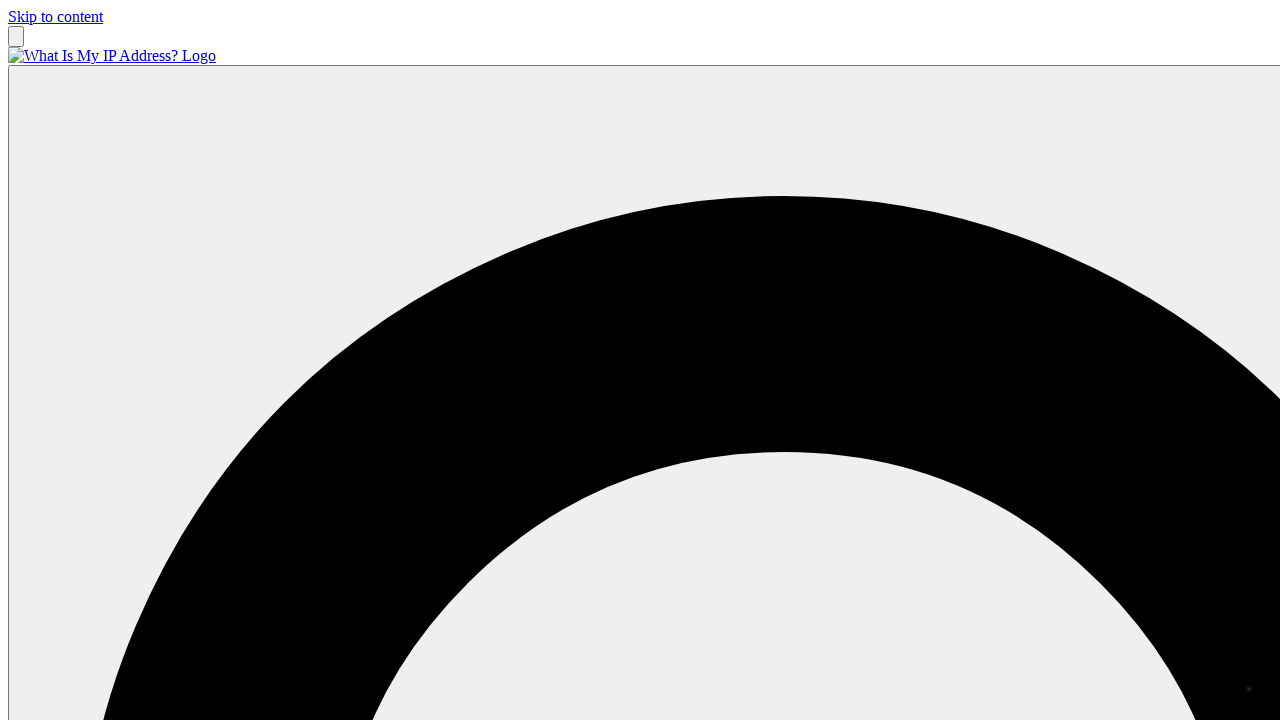

Page reached networkidle load state
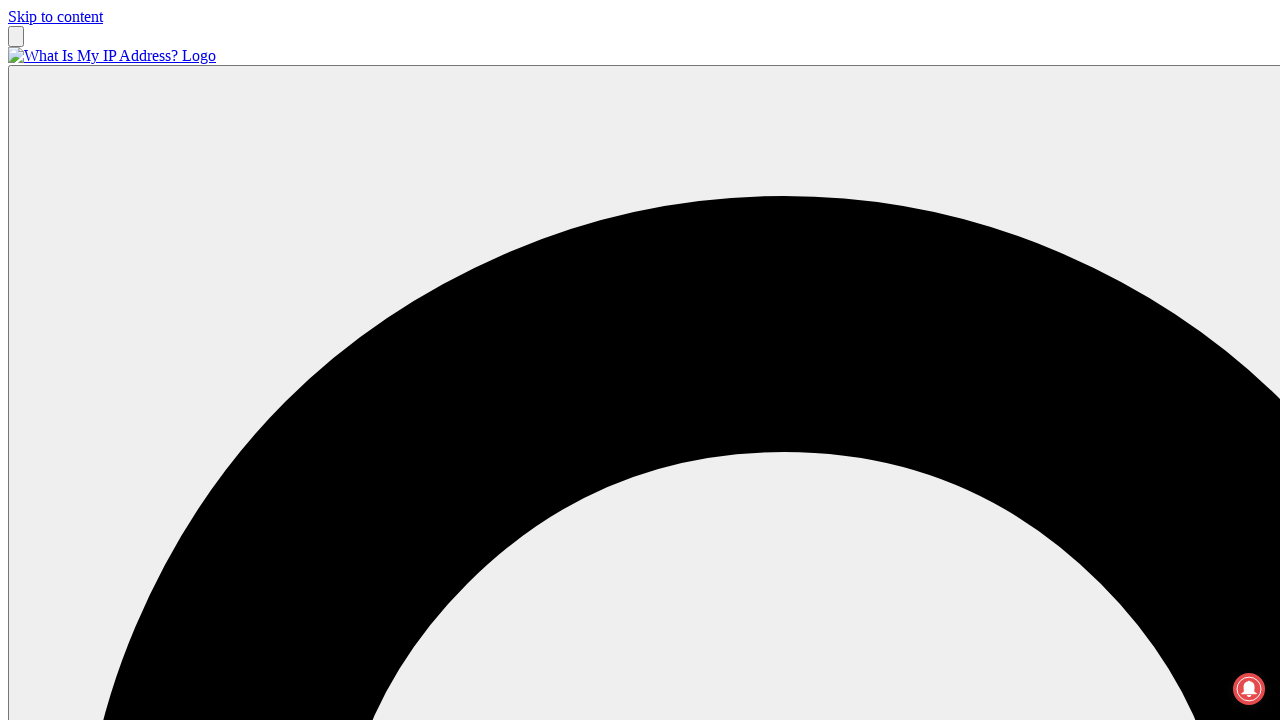

Waited 5 seconds for main content to be fully visible
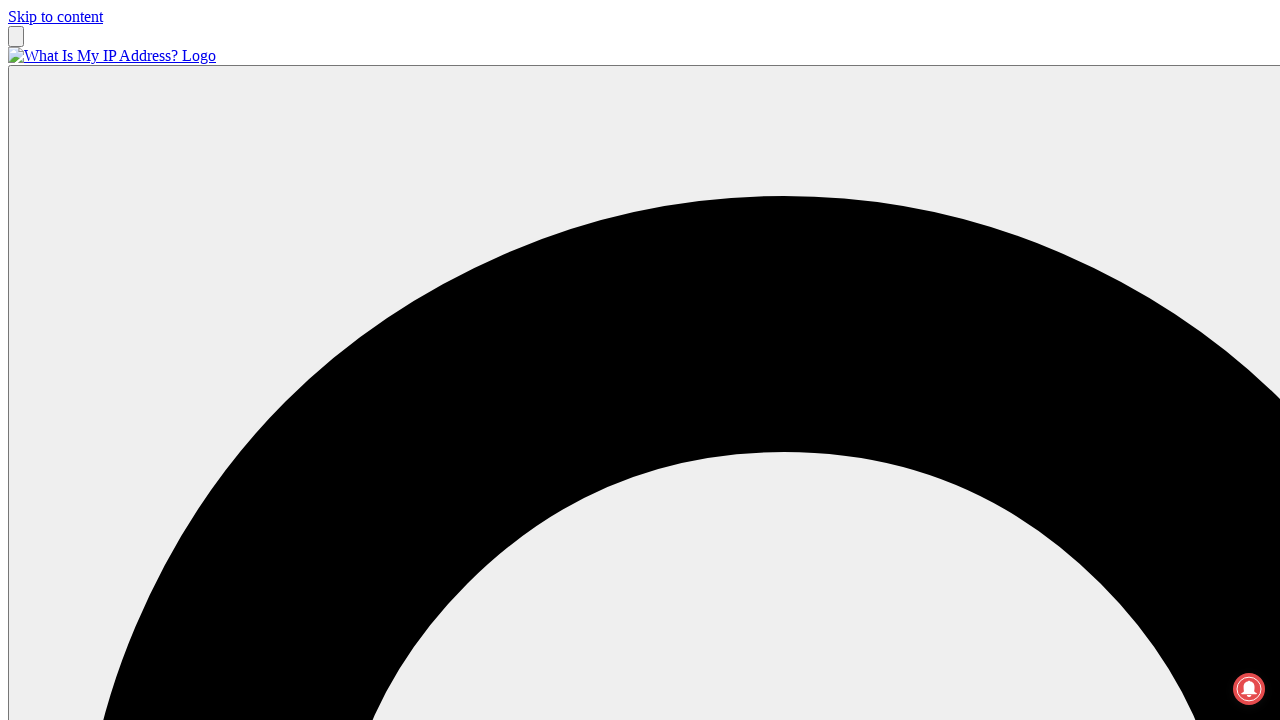

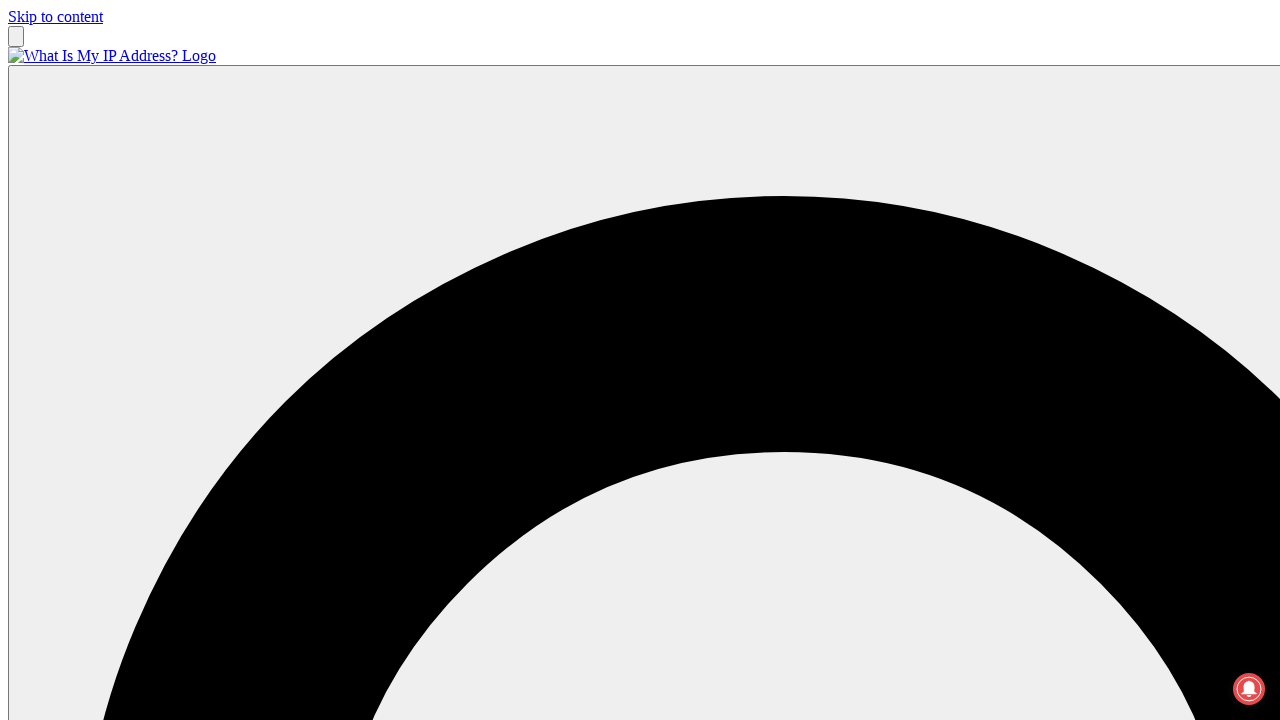